Tests drag and drop functionality by dragging elements between two columns and then back

Starting URL: https://the-internet.herokuapp.com/drag_and_drop

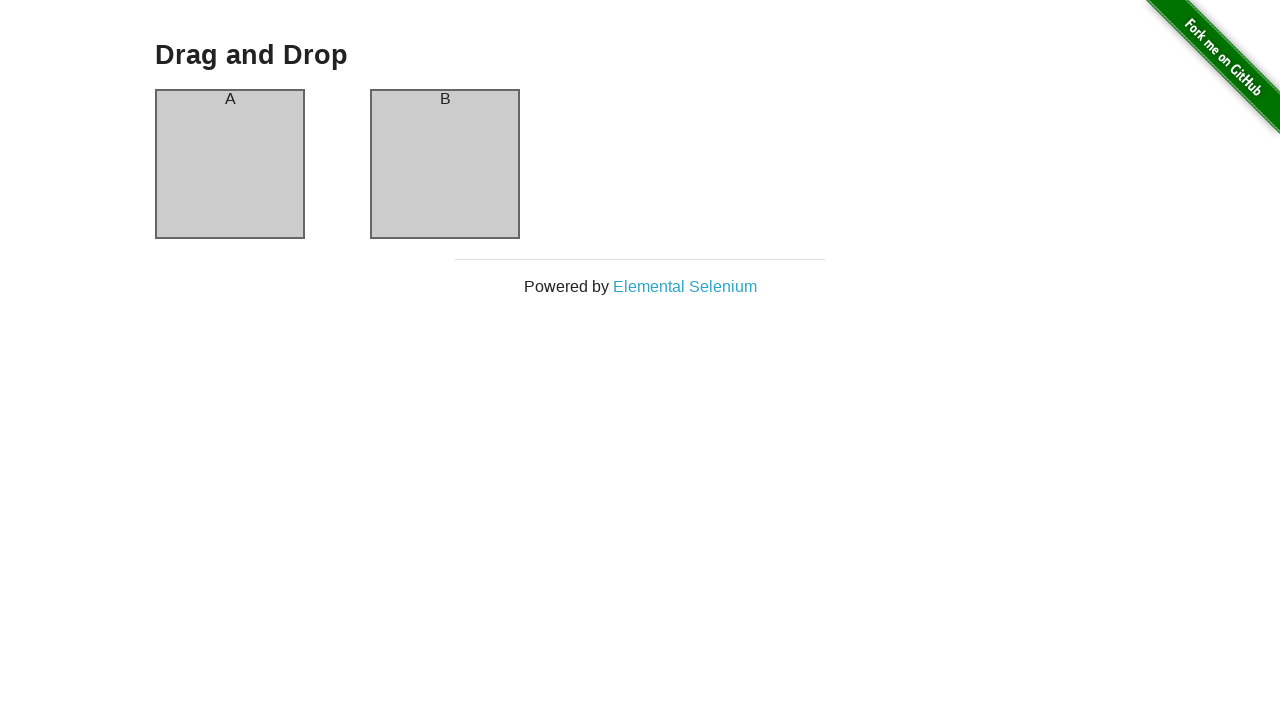

Dragged column A to column B at (445, 164)
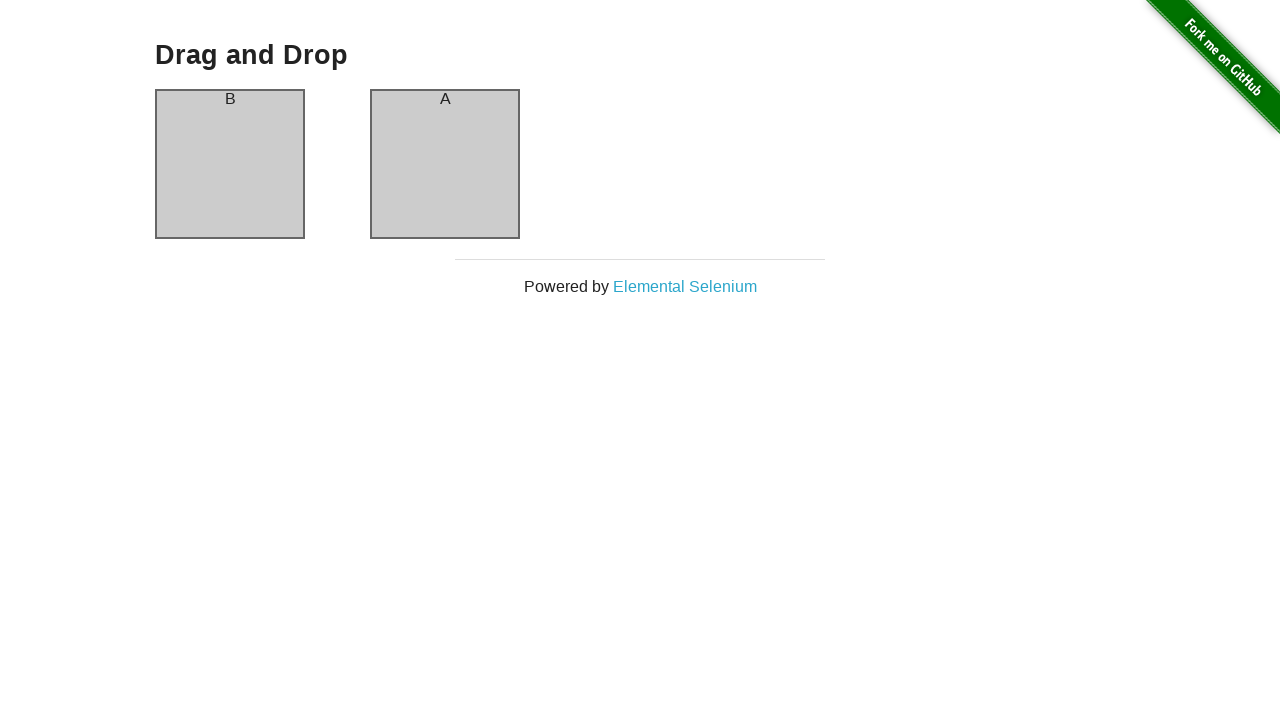

Dragged column B back to column A at (230, 164)
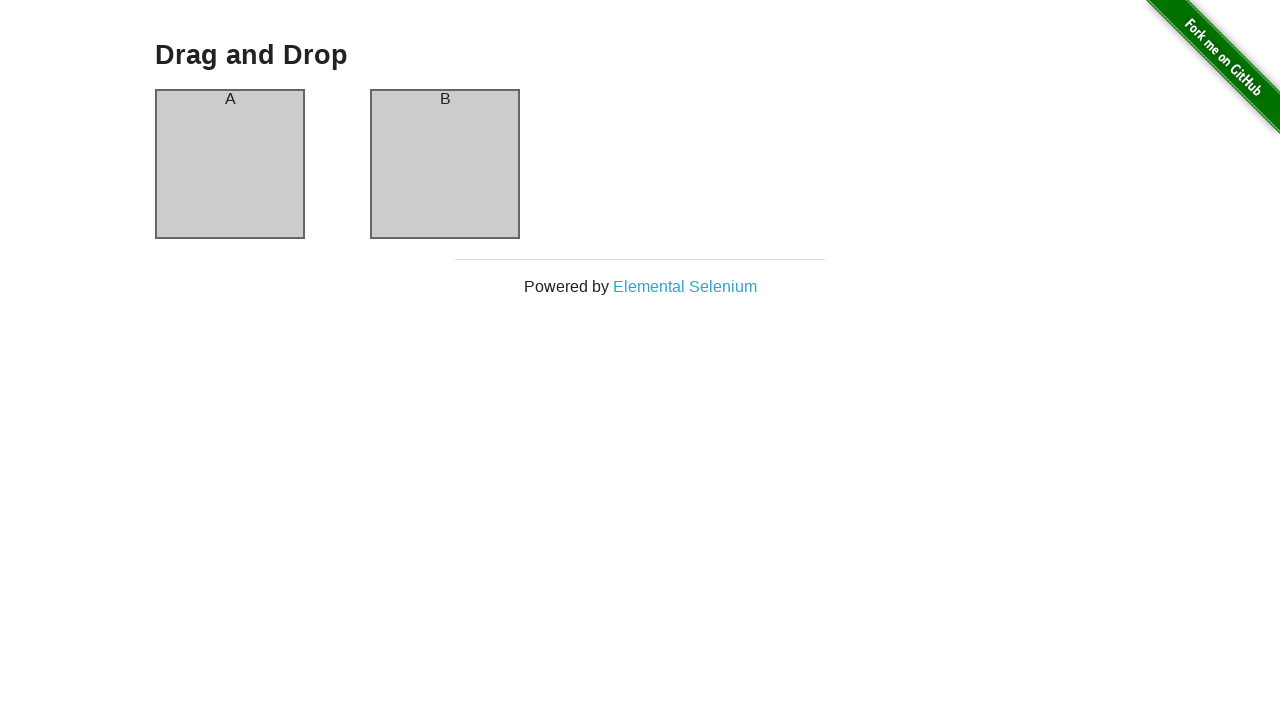

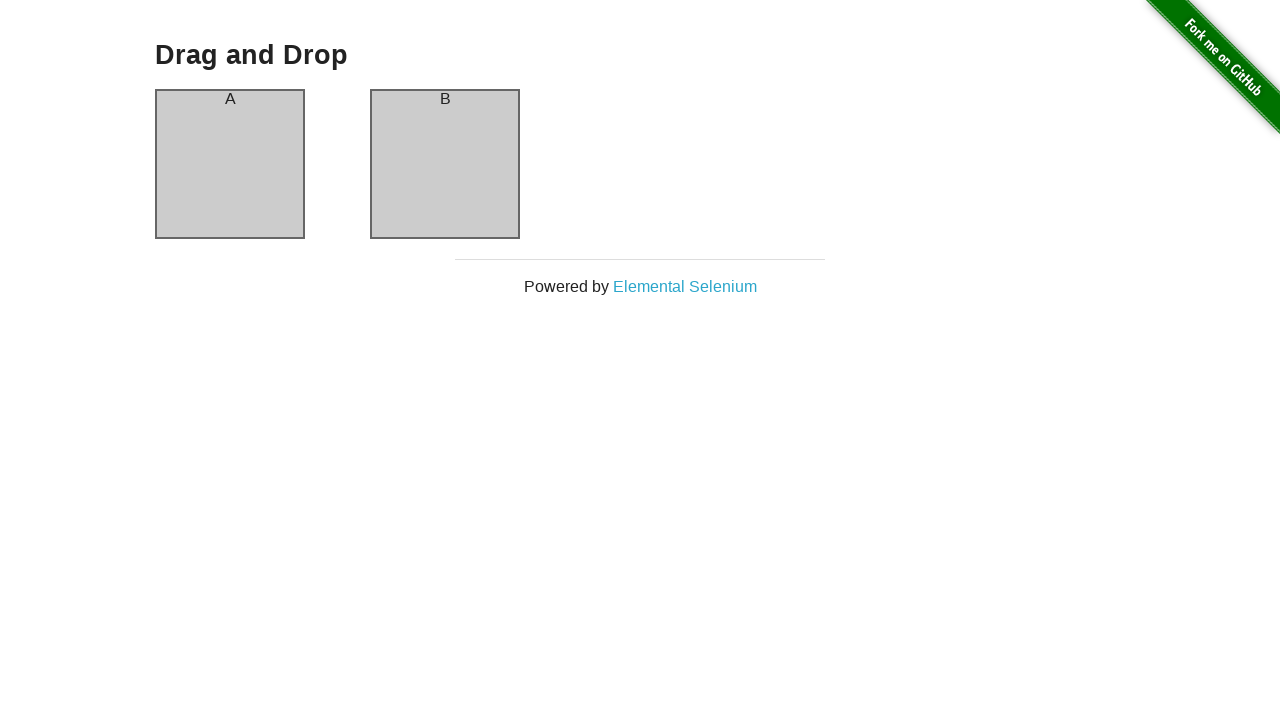